Tests FAQ accordion by clicking question 2 and verifying the answer text about rental time calculation is displayed

Starting URL: https://qa-scooter.praktikum-services.ru/

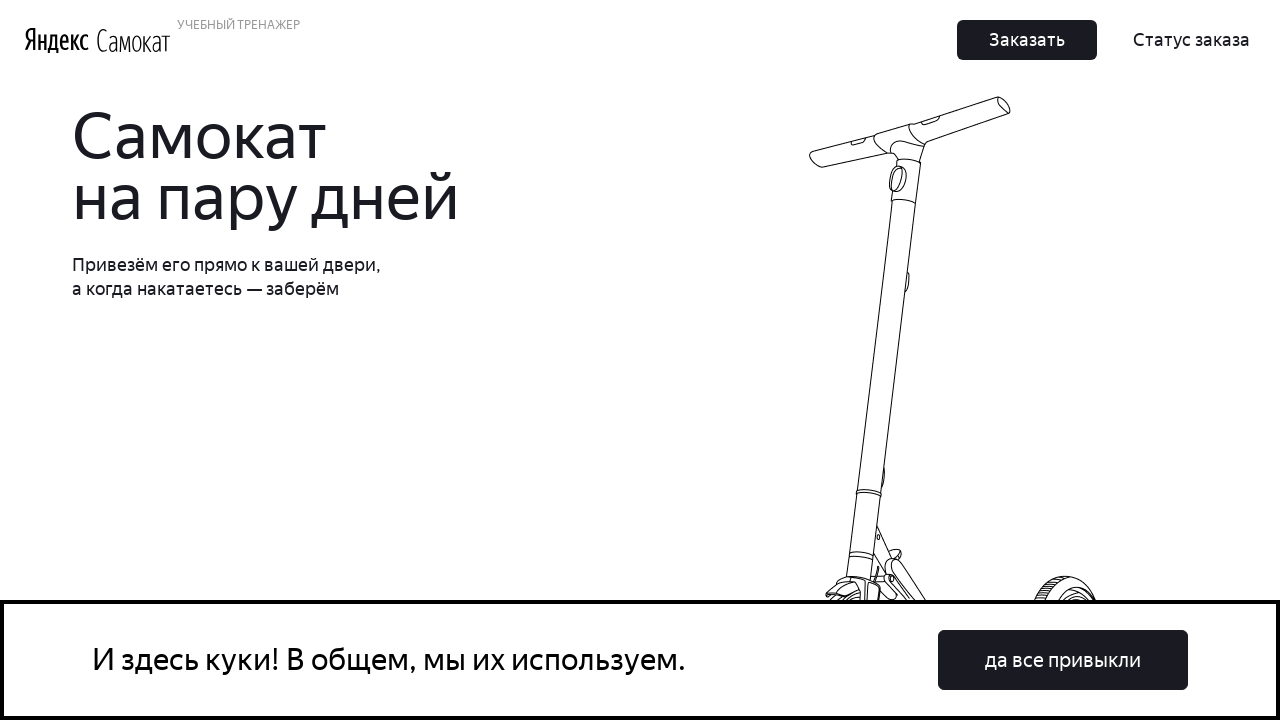

Scrolled to FAQ accordion section
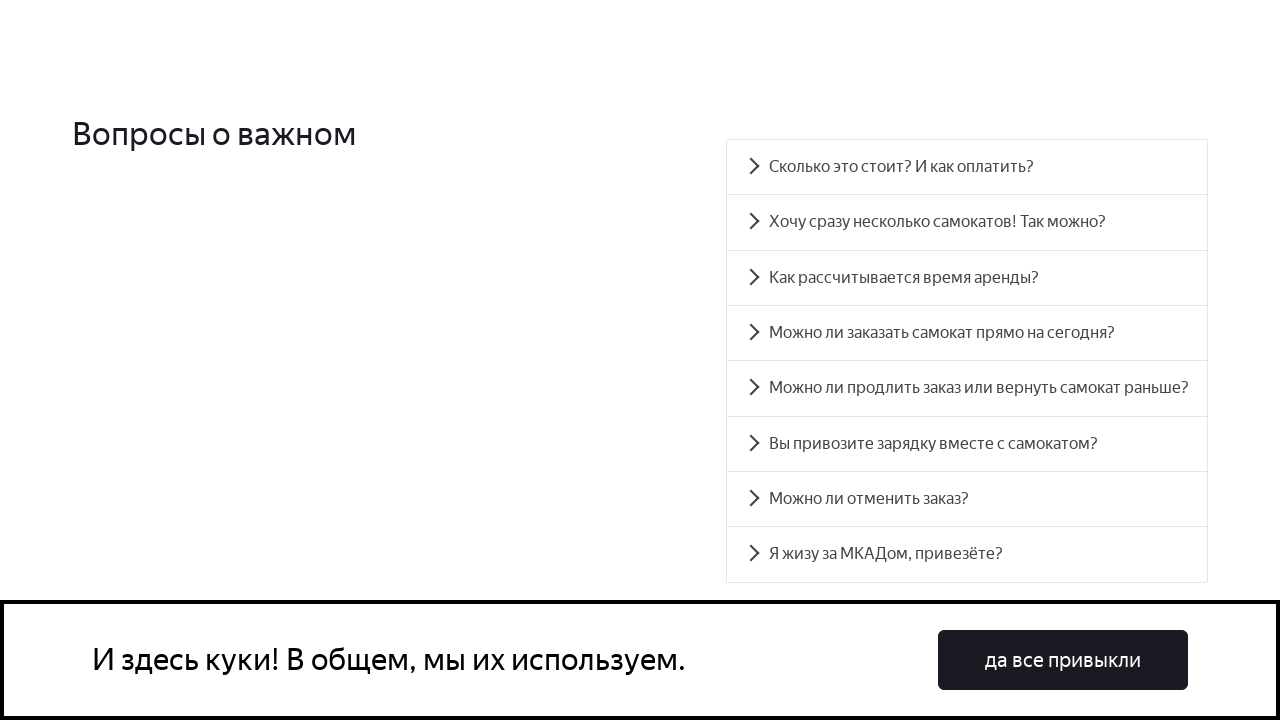

Clicked on FAQ question 2 (third accordion item) at (967, 278) on .accordion__item >> nth=2 >> .accordion__button
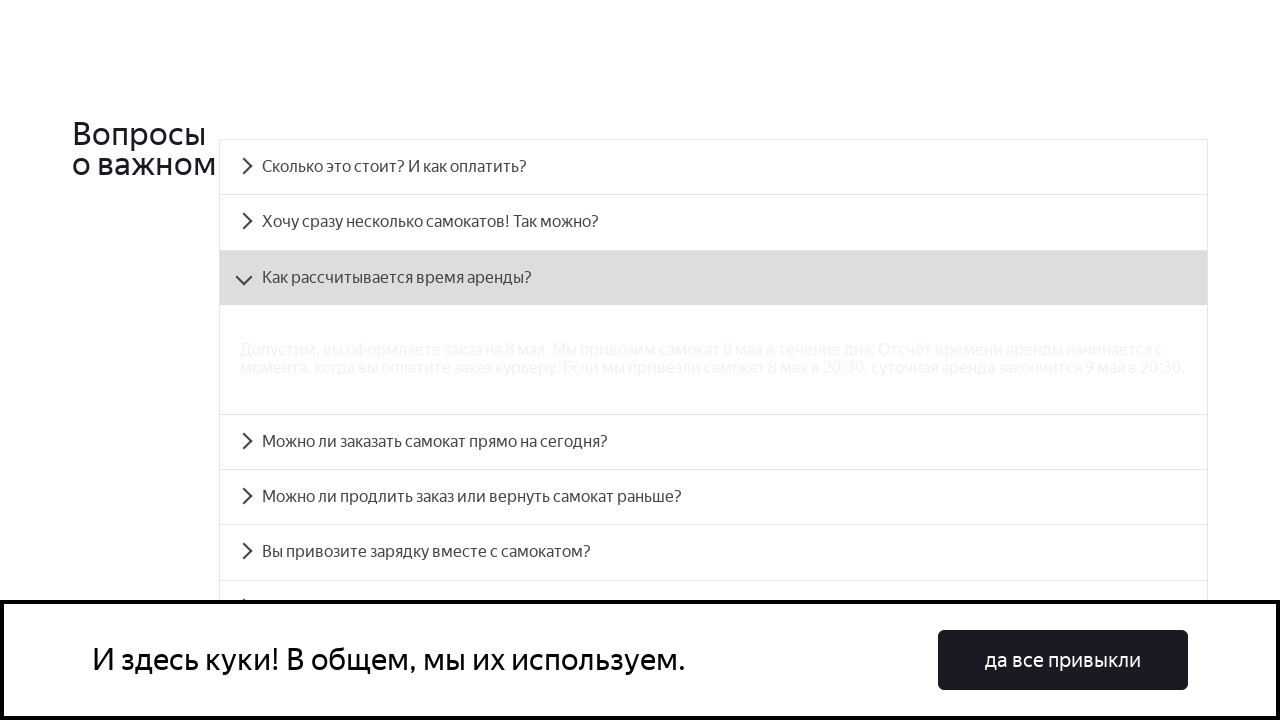

Answer panel became visible for question 2
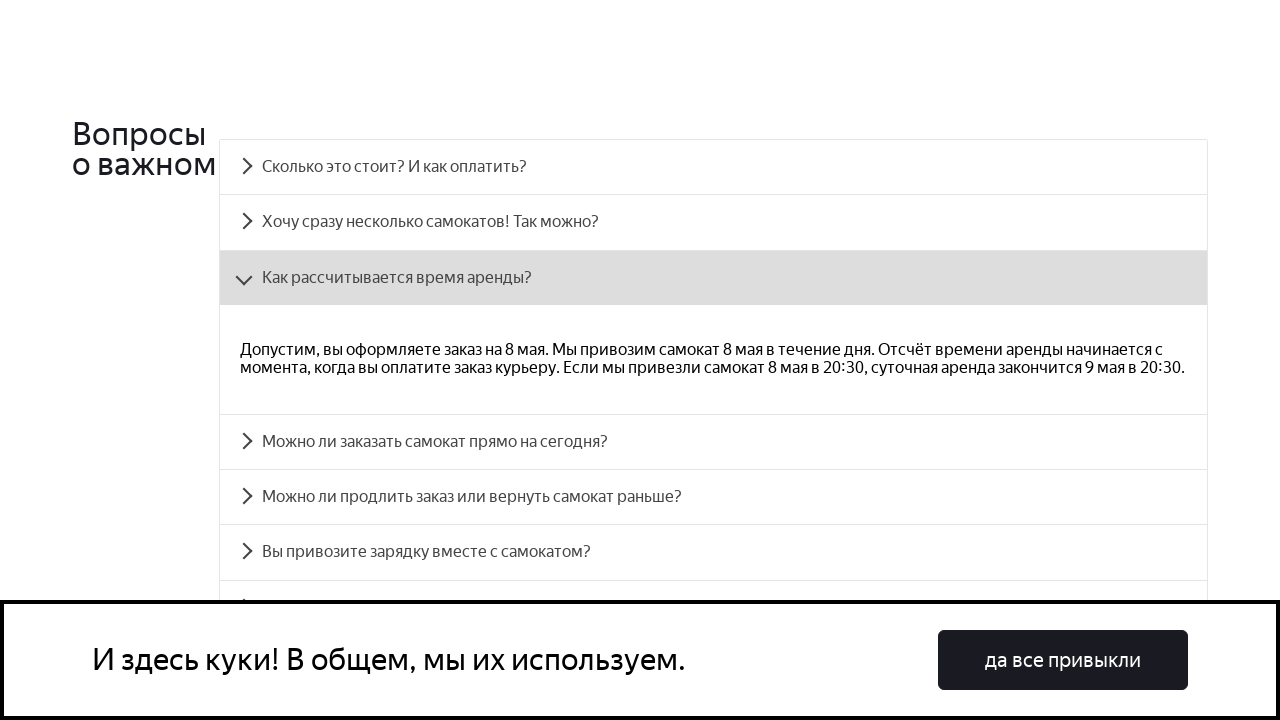

Verified answer text contains expected rental time calculation information
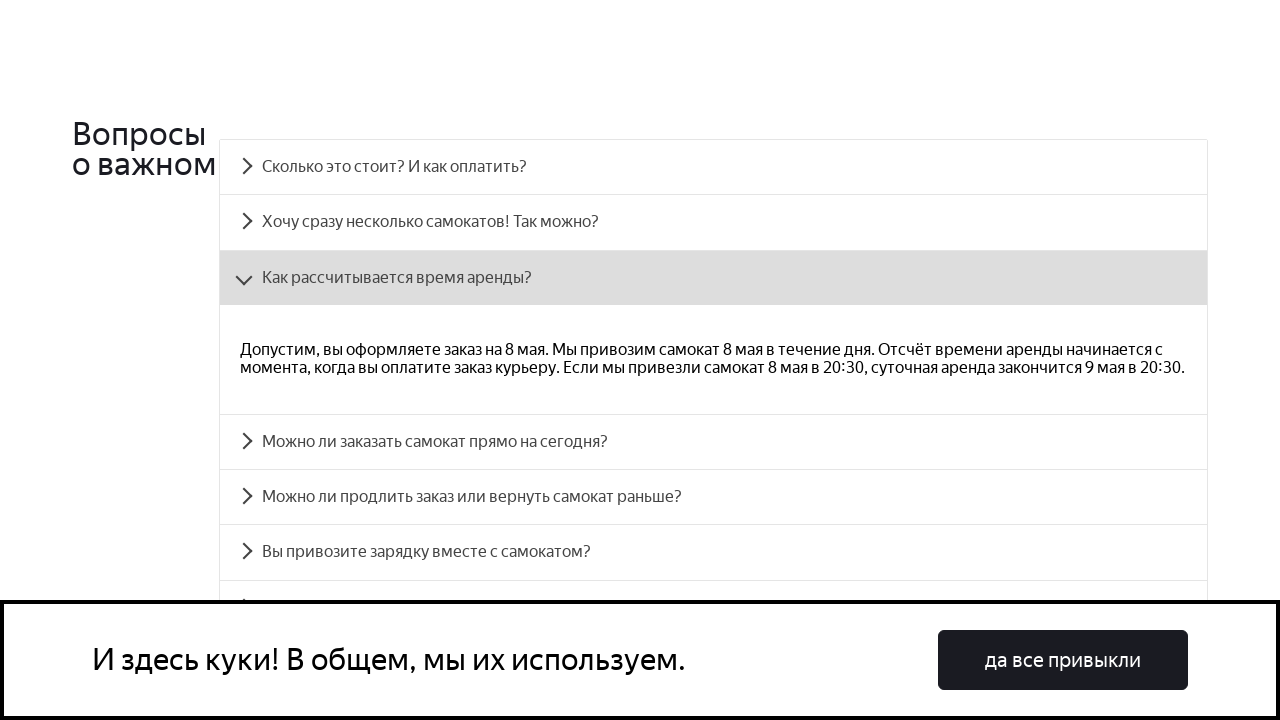

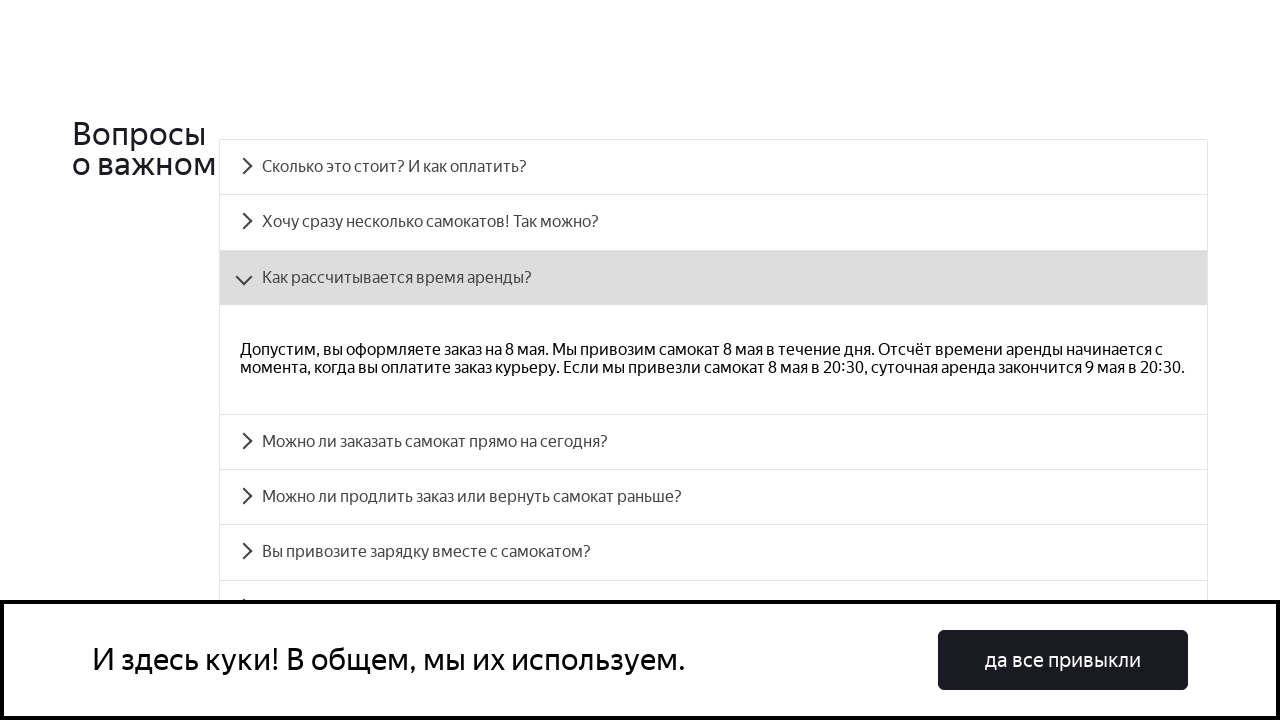